Tests that multiple added elements all have the correct class name attribute

Starting URL: http://the-internet.herokuapp.com/add_remove_elements/

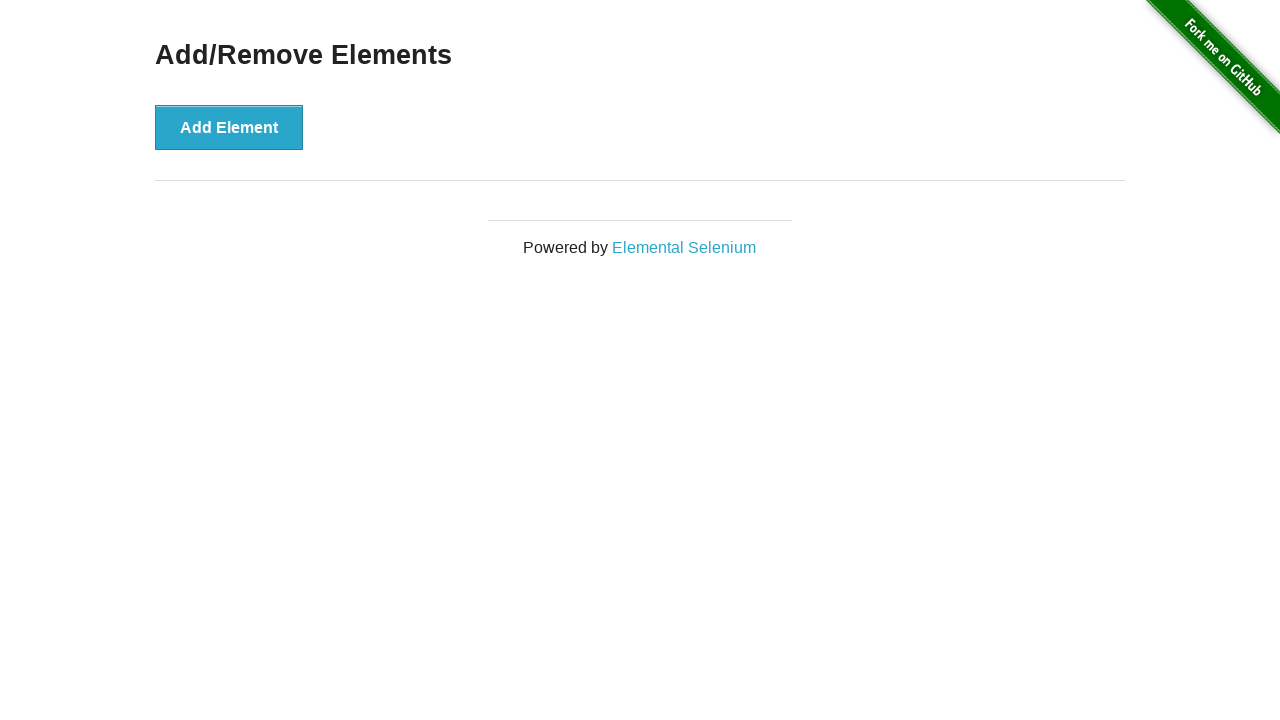

Clicked Add Element button at (229, 127) on button[onclick='addElement()']
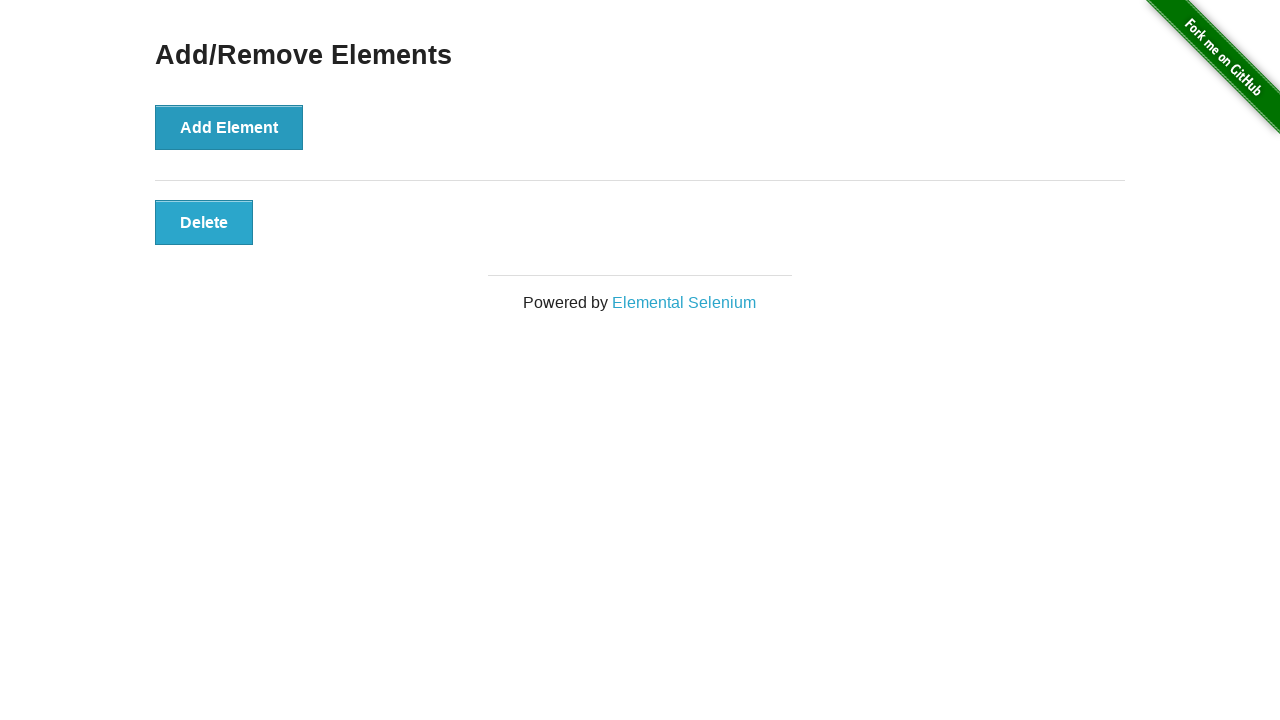

Clicked Add Element button at (229, 127) on button[onclick='addElement()']
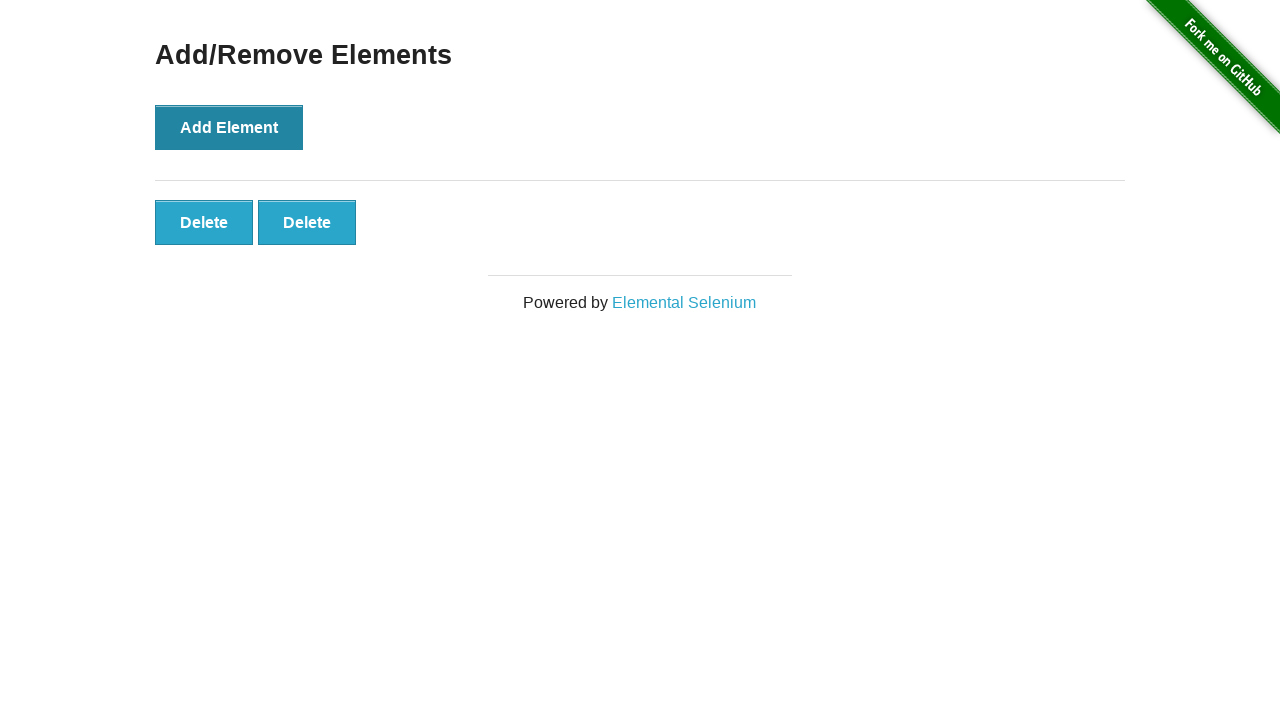

Clicked Add Element button at (229, 127) on button[onclick='addElement()']
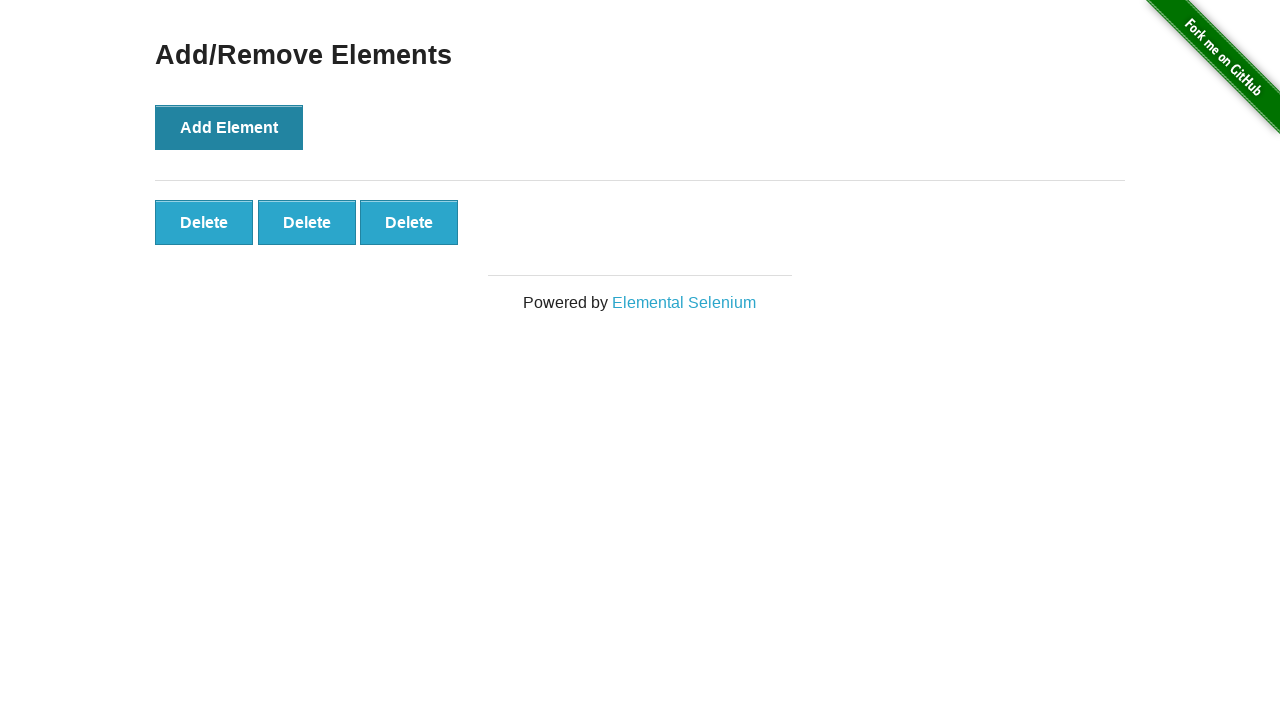

Clicked Add Element button at (229, 127) on button[onclick='addElement()']
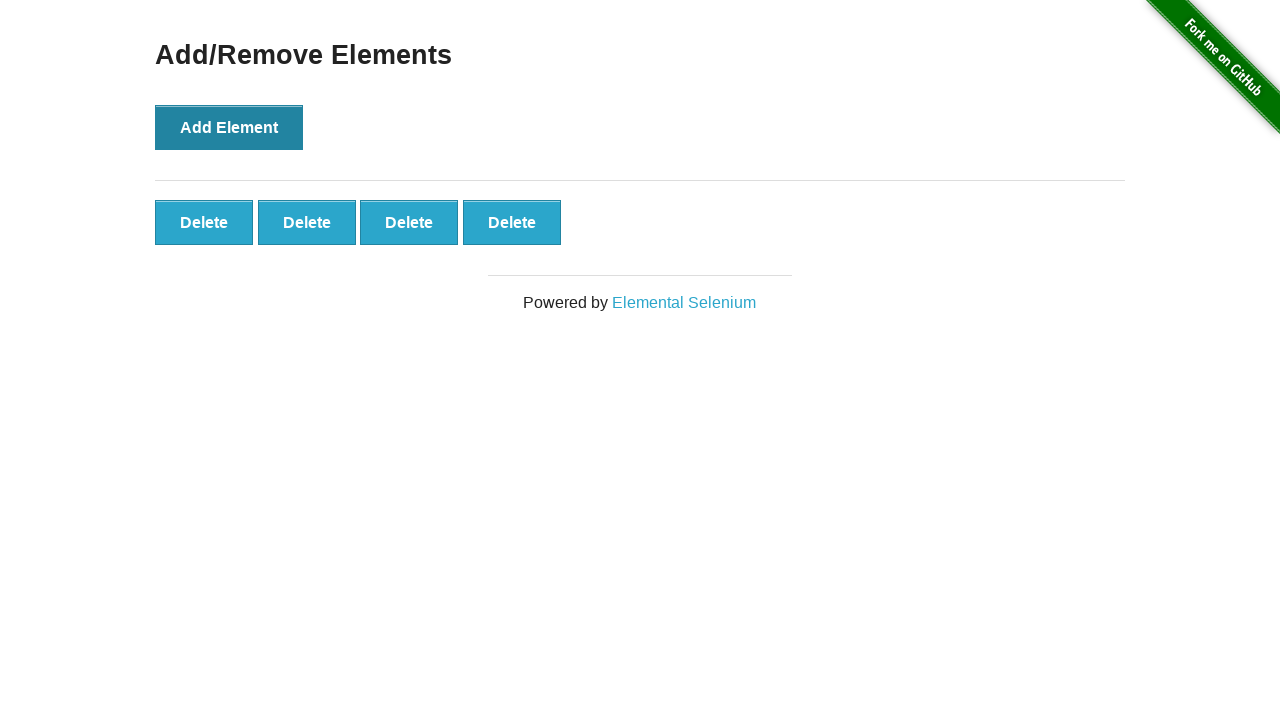

Waited for added elements to appear
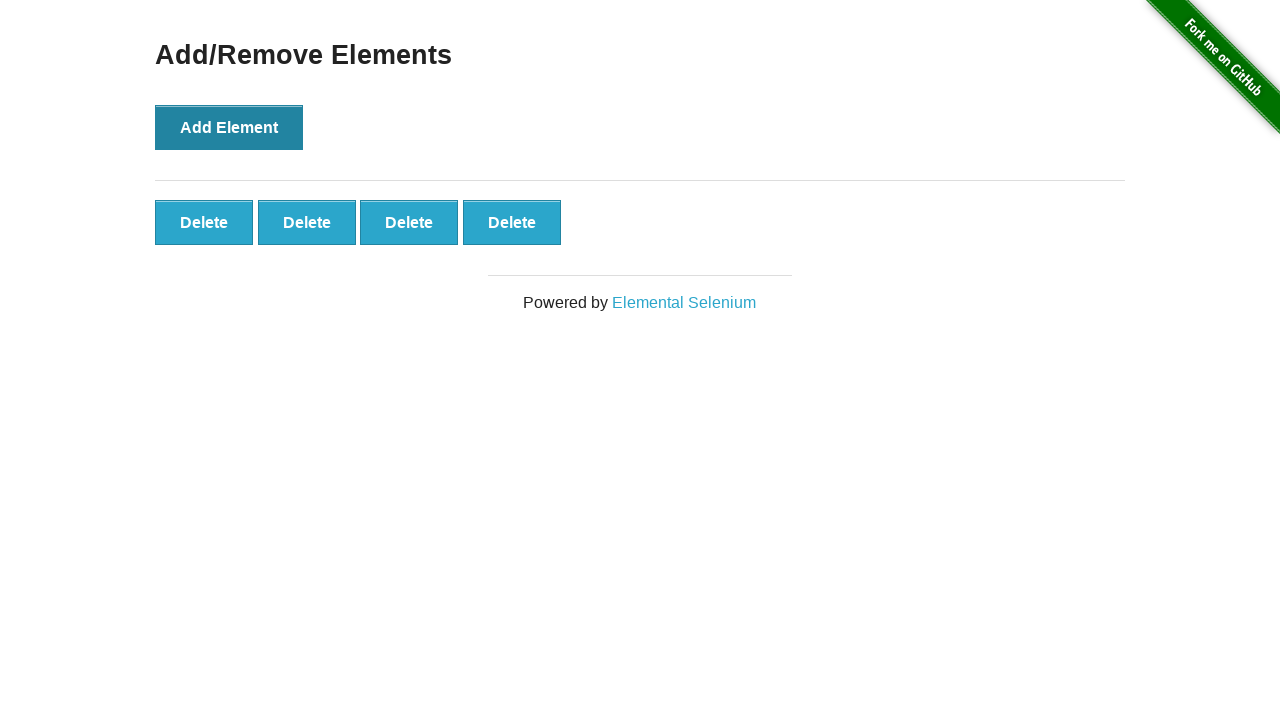

Retrieved class attribute for element 1: added-manually
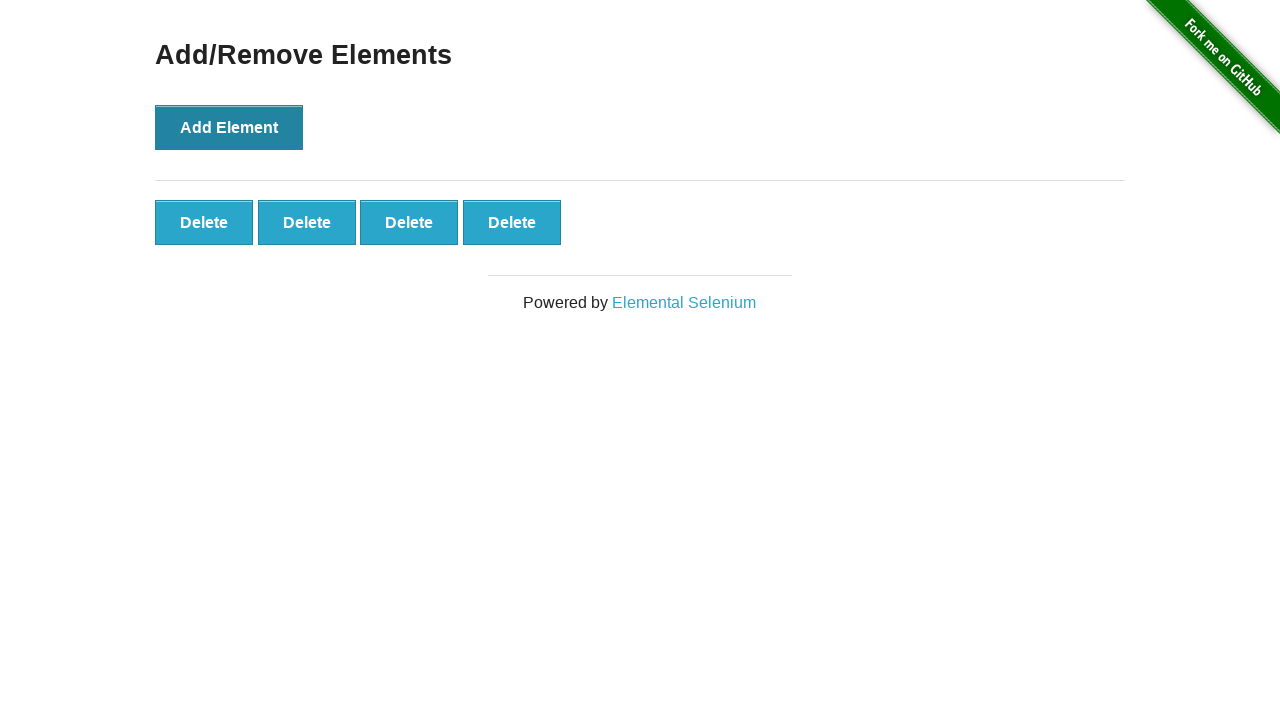

Verified element 1 has 'added-manually' class
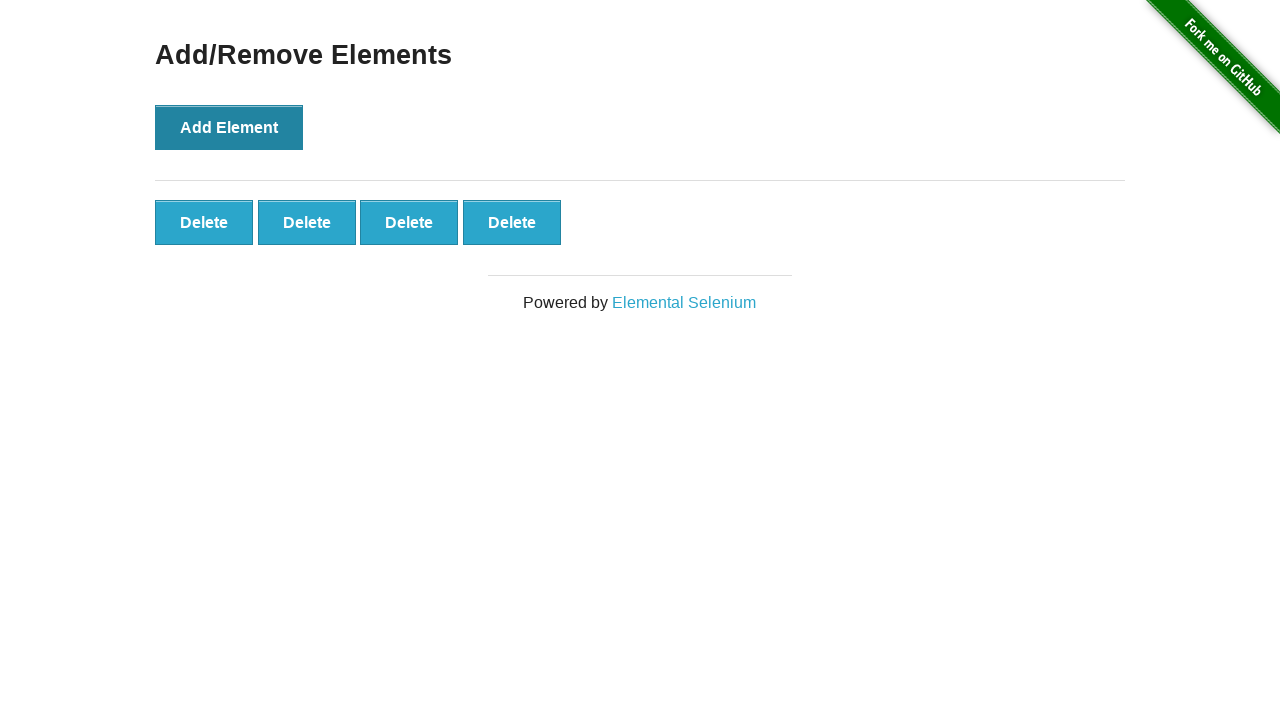

Retrieved class attribute for element 2: added-manually
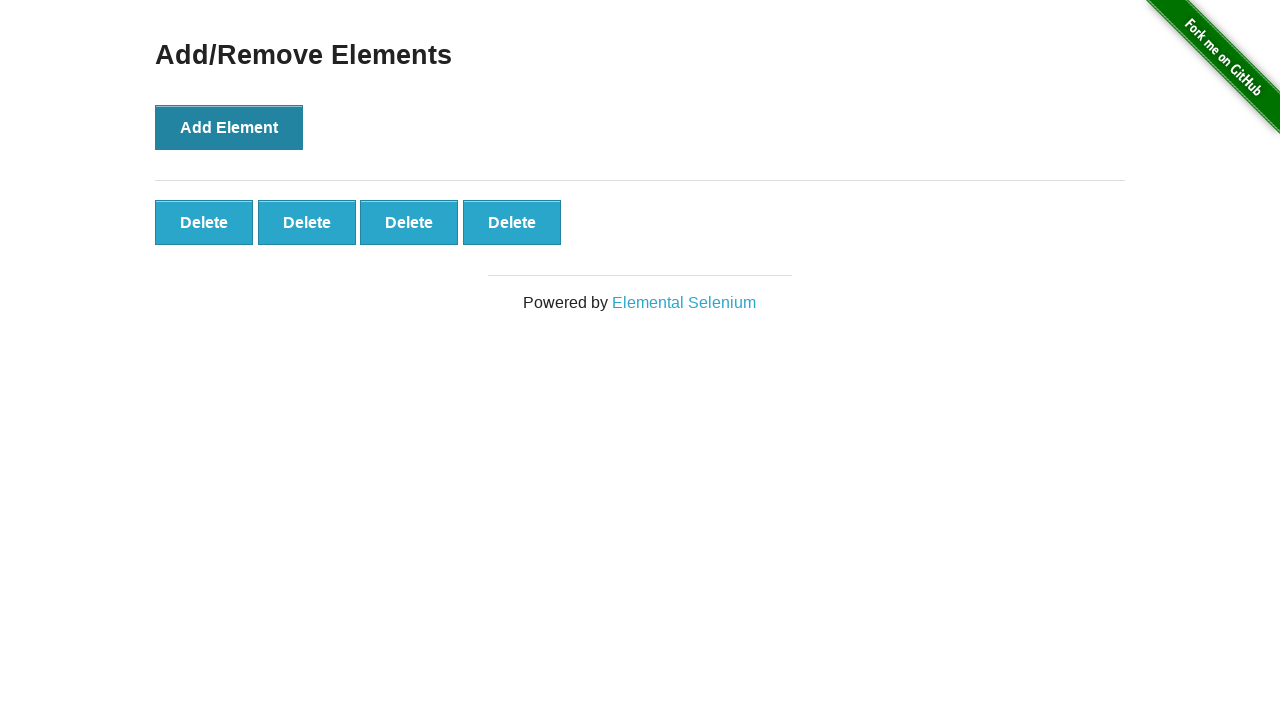

Verified element 2 has 'added-manually' class
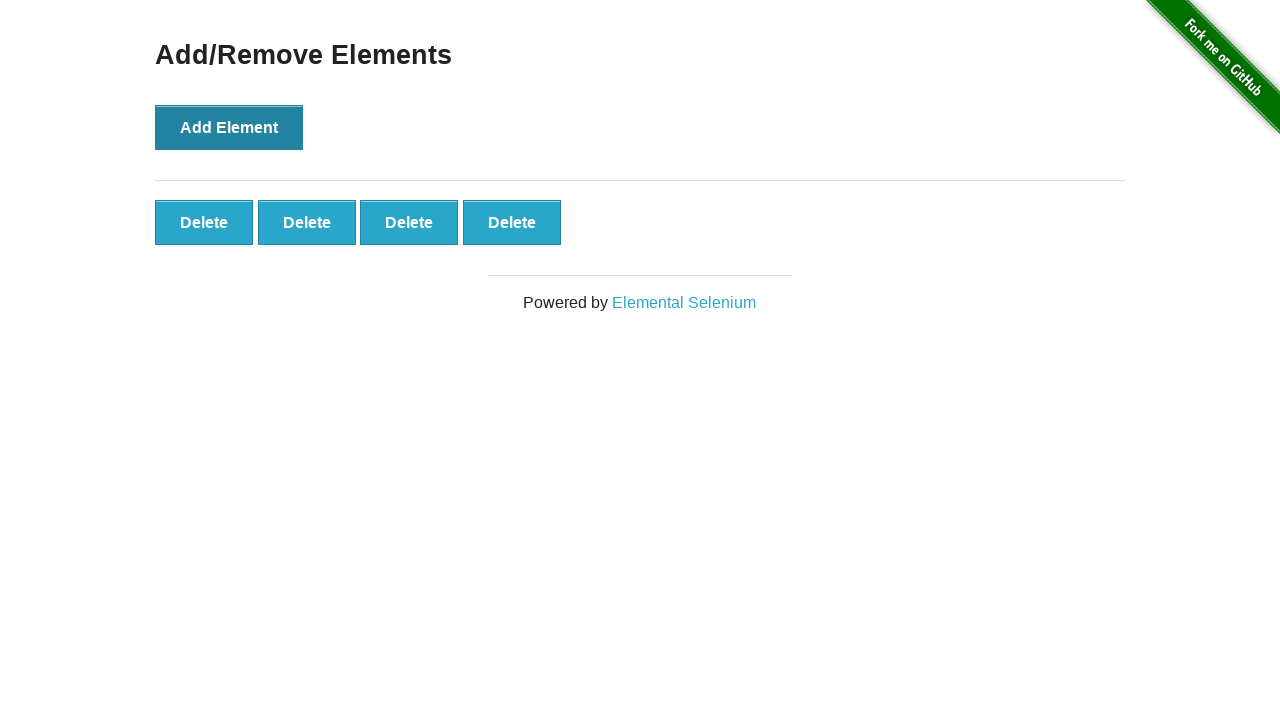

Retrieved class attribute for element 3: added-manually
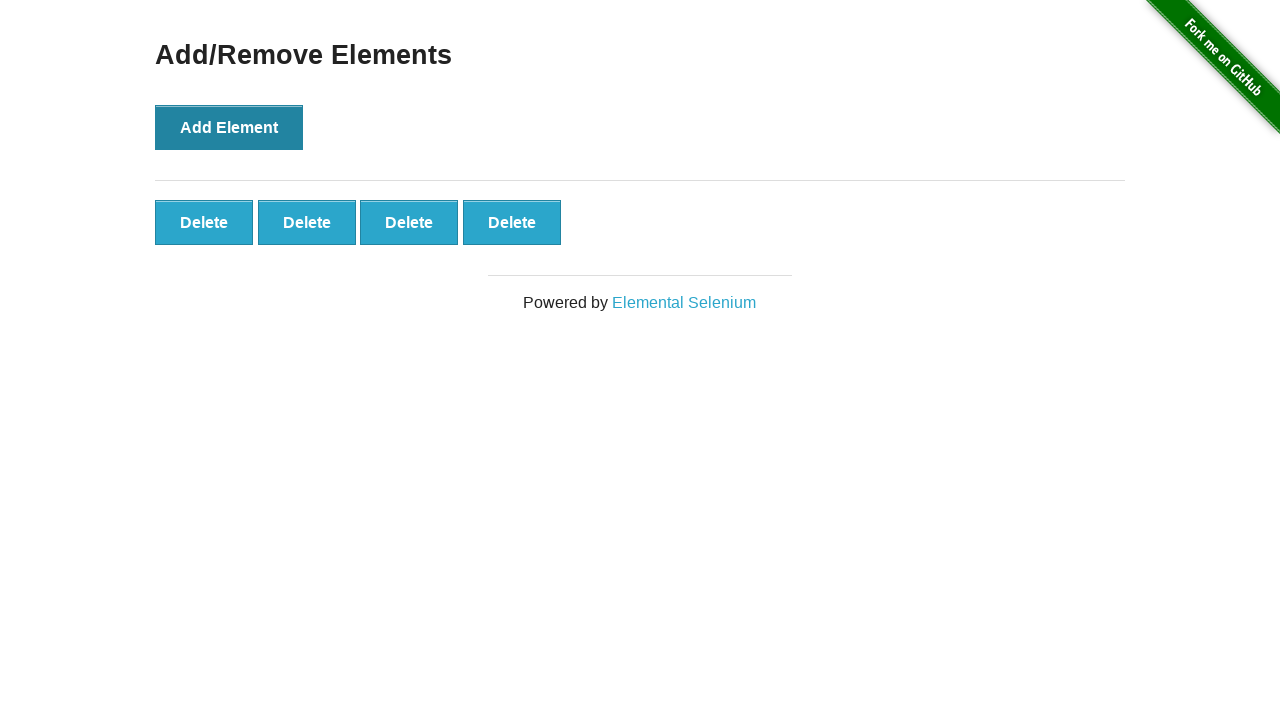

Verified element 3 has 'added-manually' class
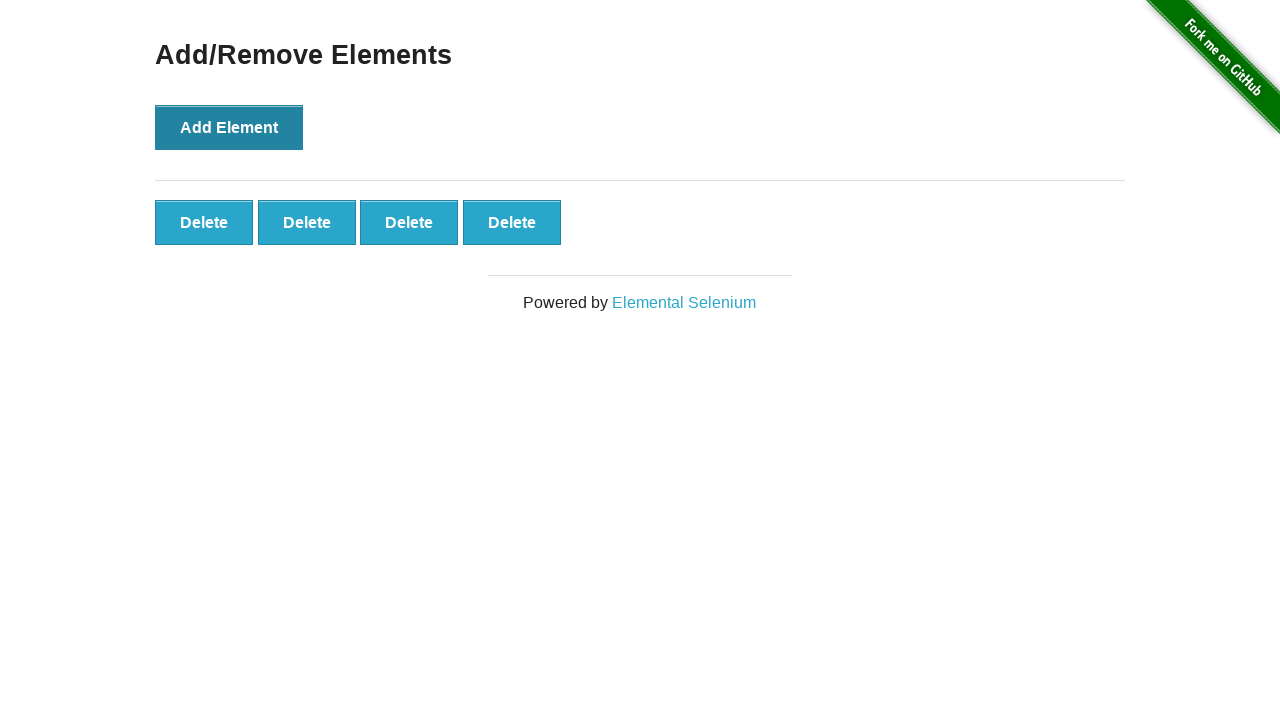

Retrieved class attribute for element 4: added-manually
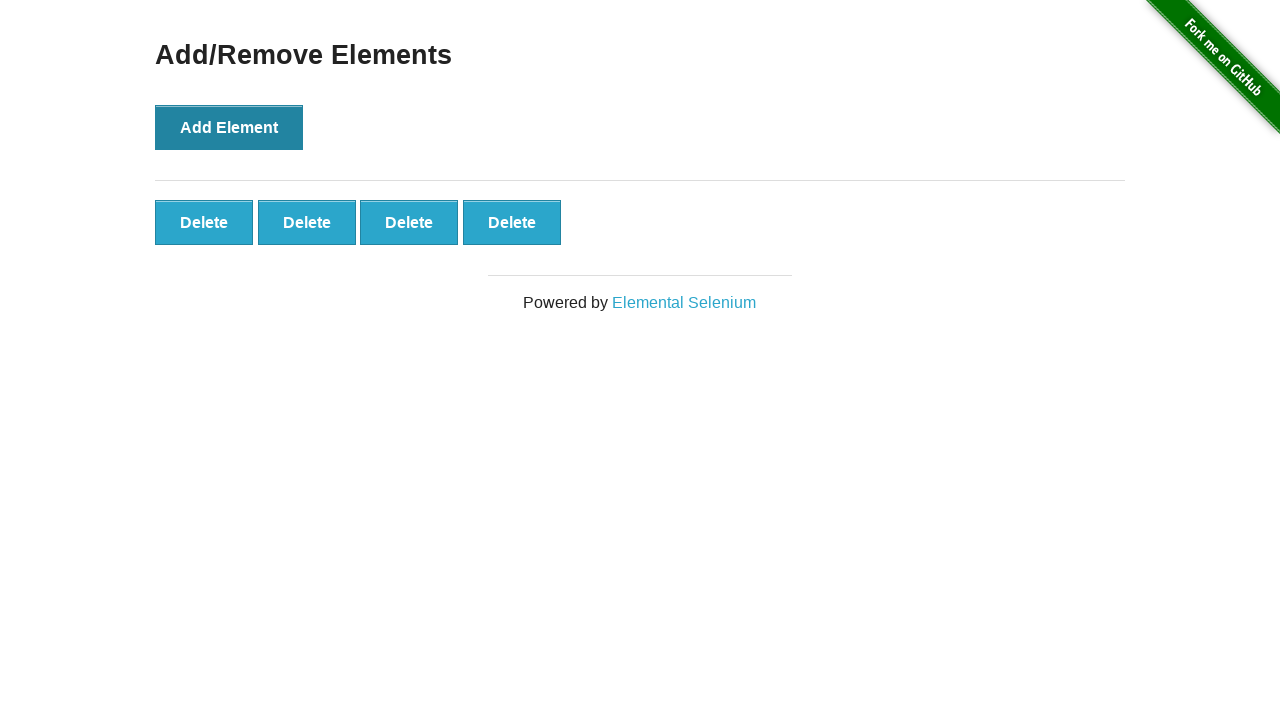

Verified element 4 has 'added-manually' class
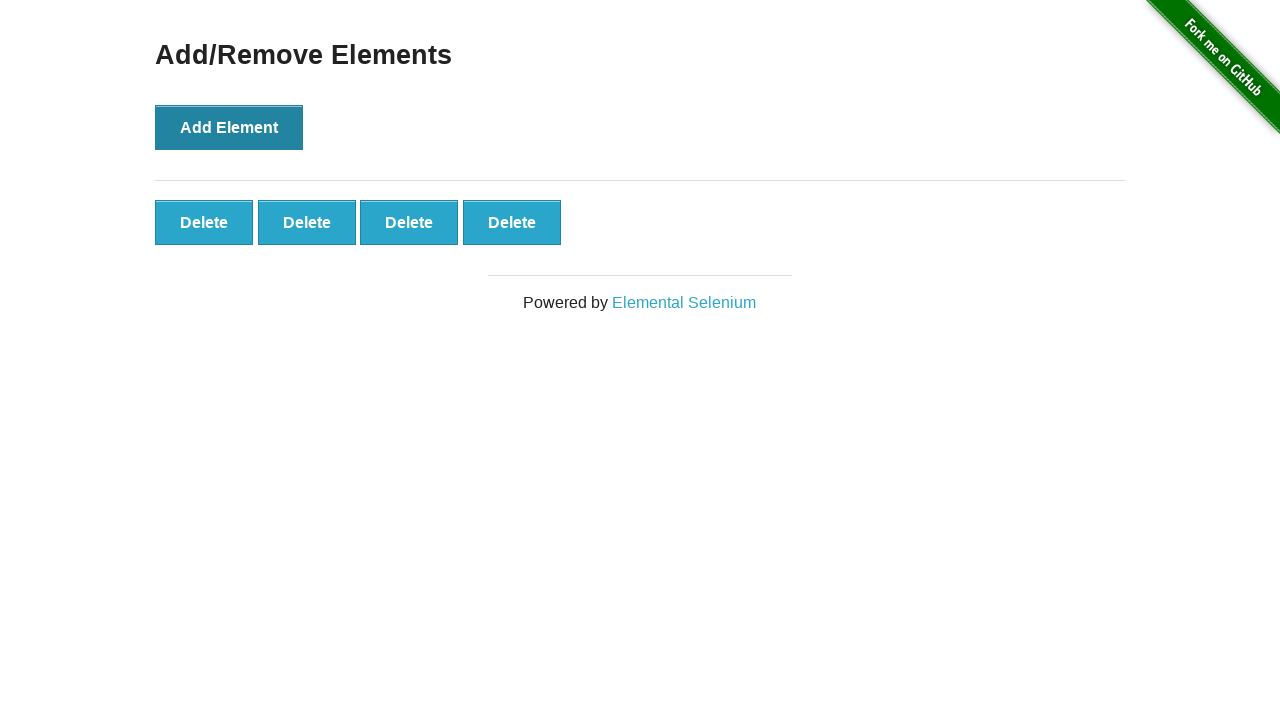

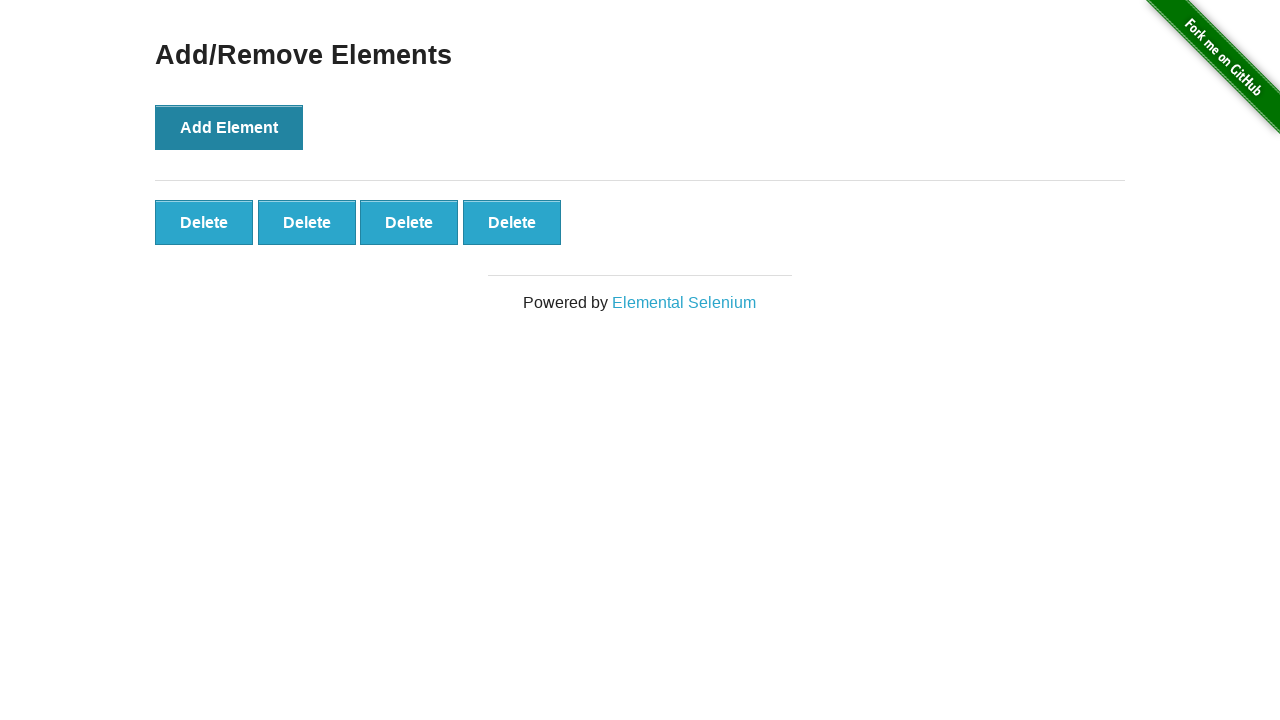